Tests drag and drop functionality by dragging a draggable element and dropping it onto a droppable target area on the DemoQA website.

Starting URL: https://demoqa.com/droppable

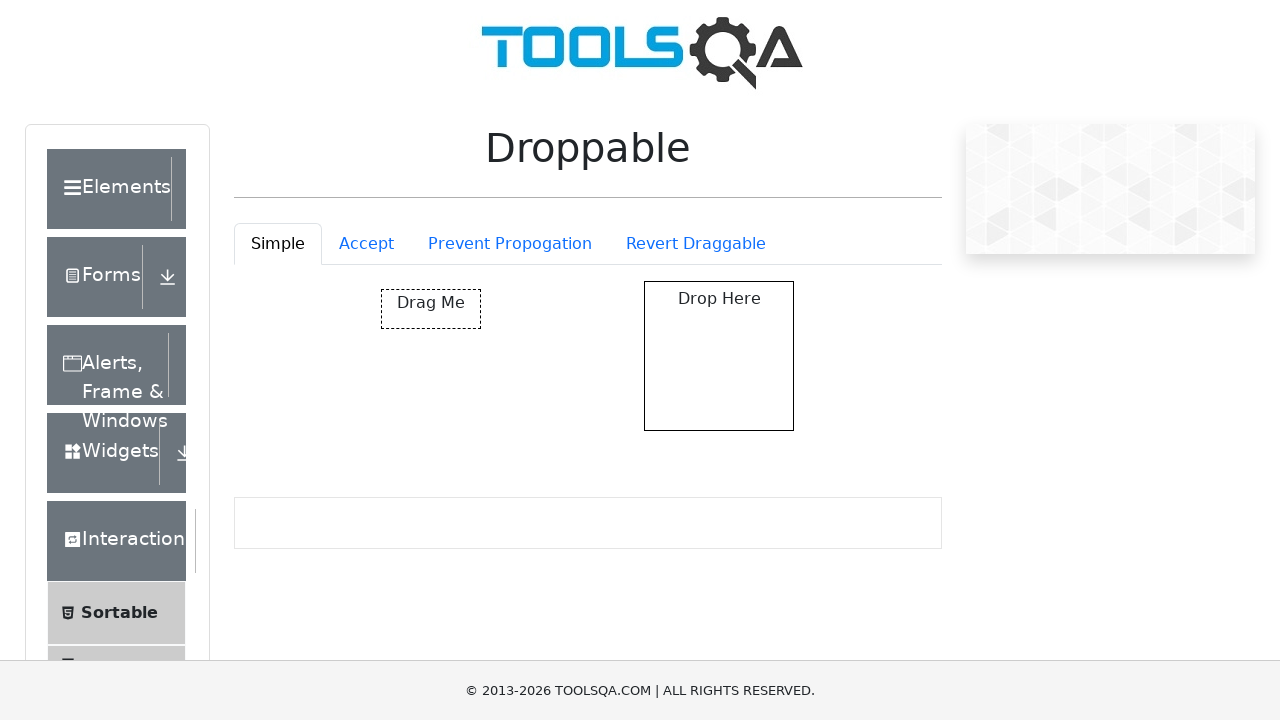

Located the droppable target element
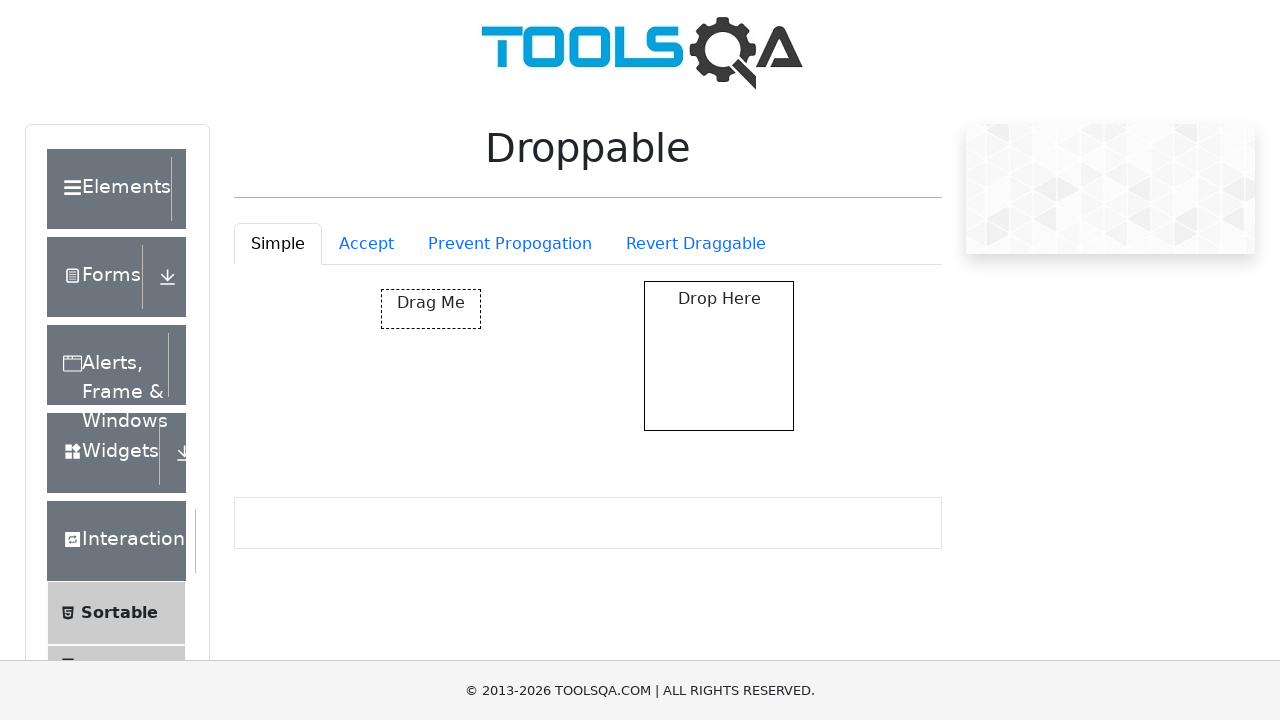

Located the draggable source element
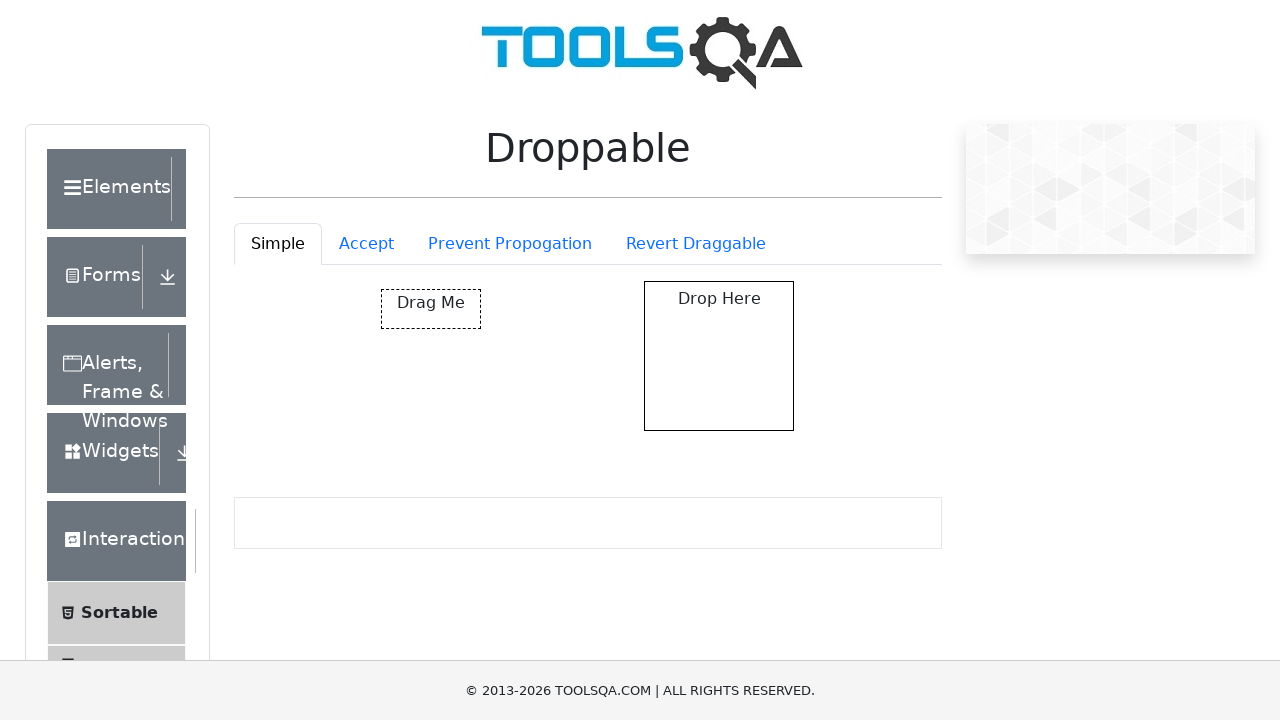

Dragged the draggable element to the droppable target area at (719, 356)
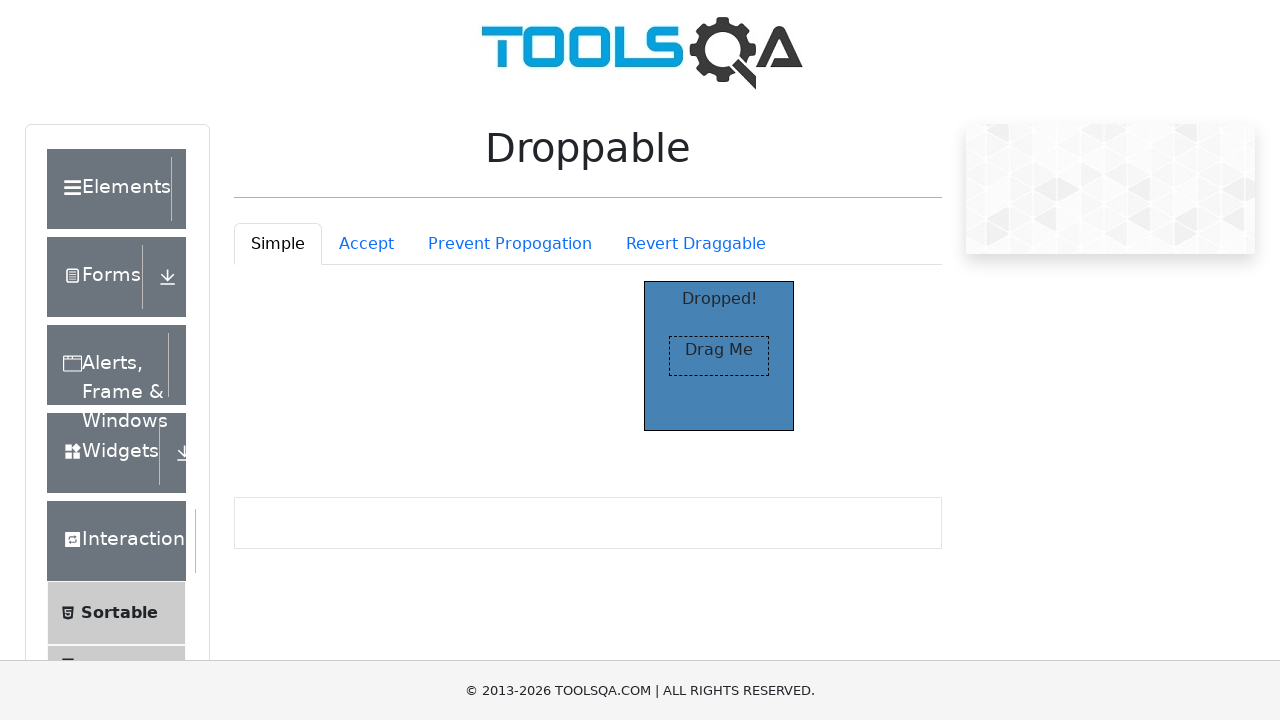

Waited for the drop action to complete and be visible
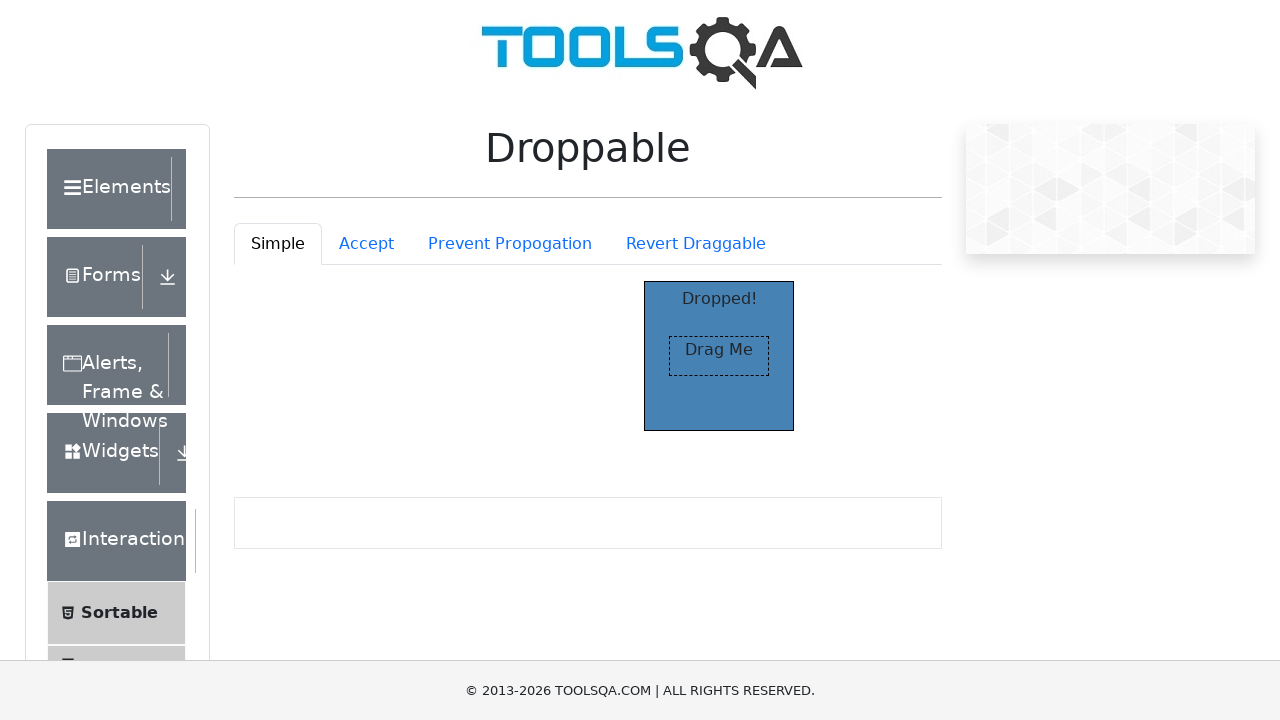

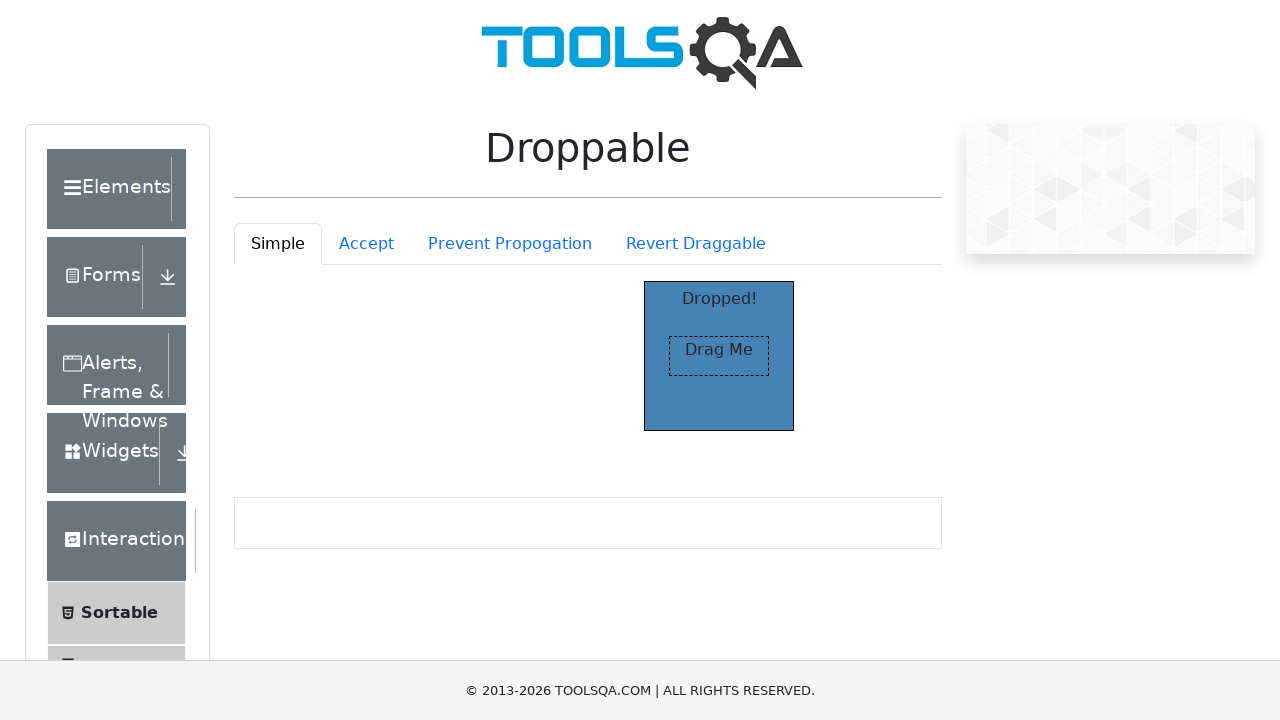